Tests basic form controls by filling a first name field, selecting a gender radio button, checking a language checkbox, clicking register, and navigating to the home page via a link.

Starting URL: https://www.hyrtutorials.com/p/basic-controls.html

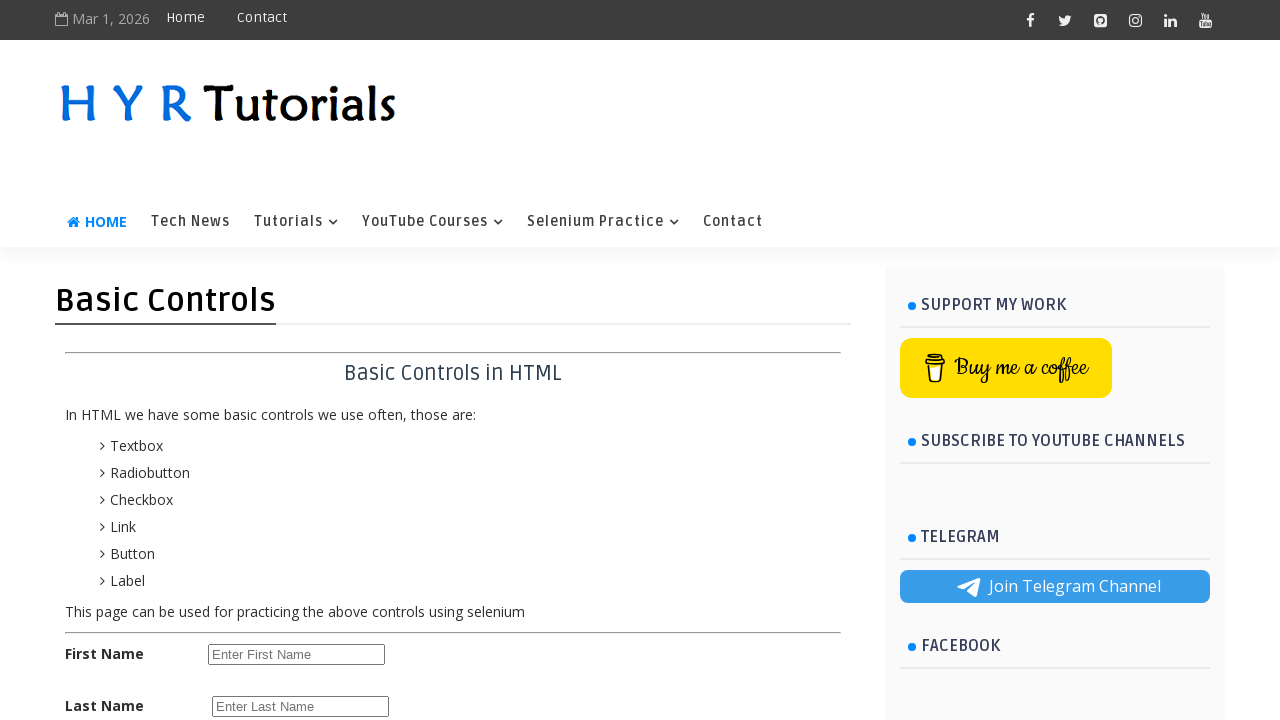

Filled first name field with 'chetan' on #firstName
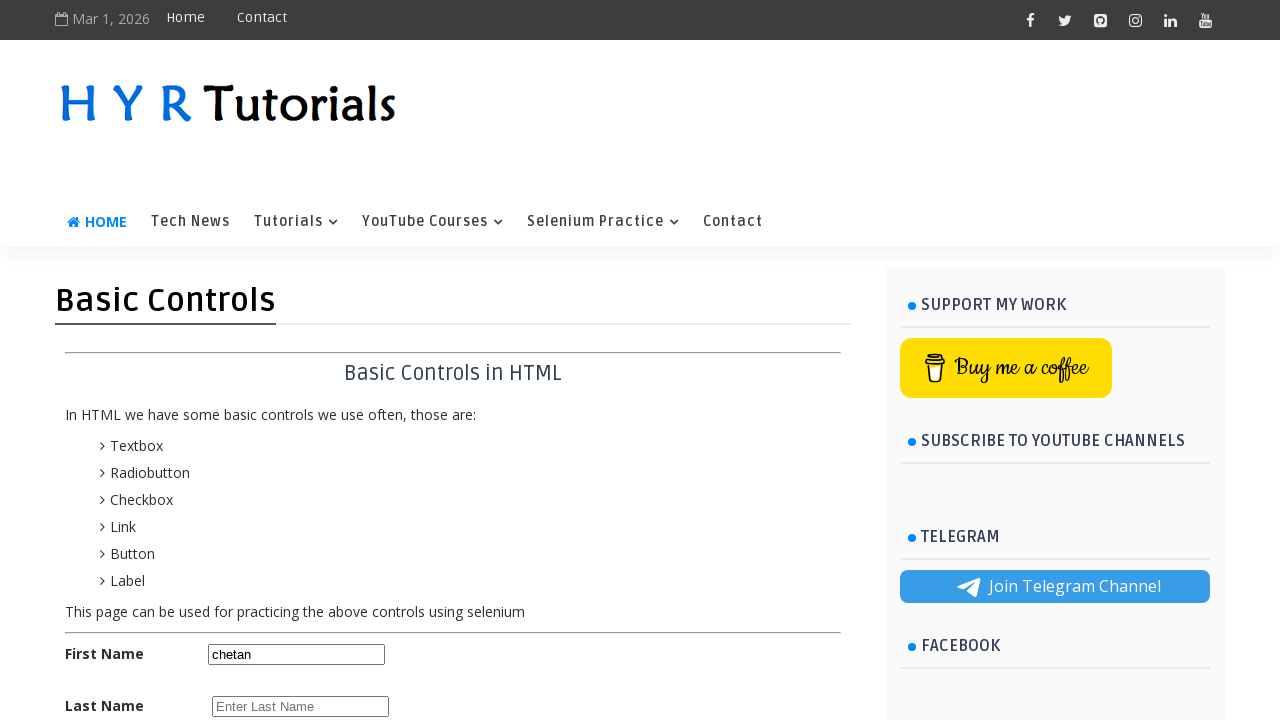

Selected female radio button at (286, 426) on #femalerb
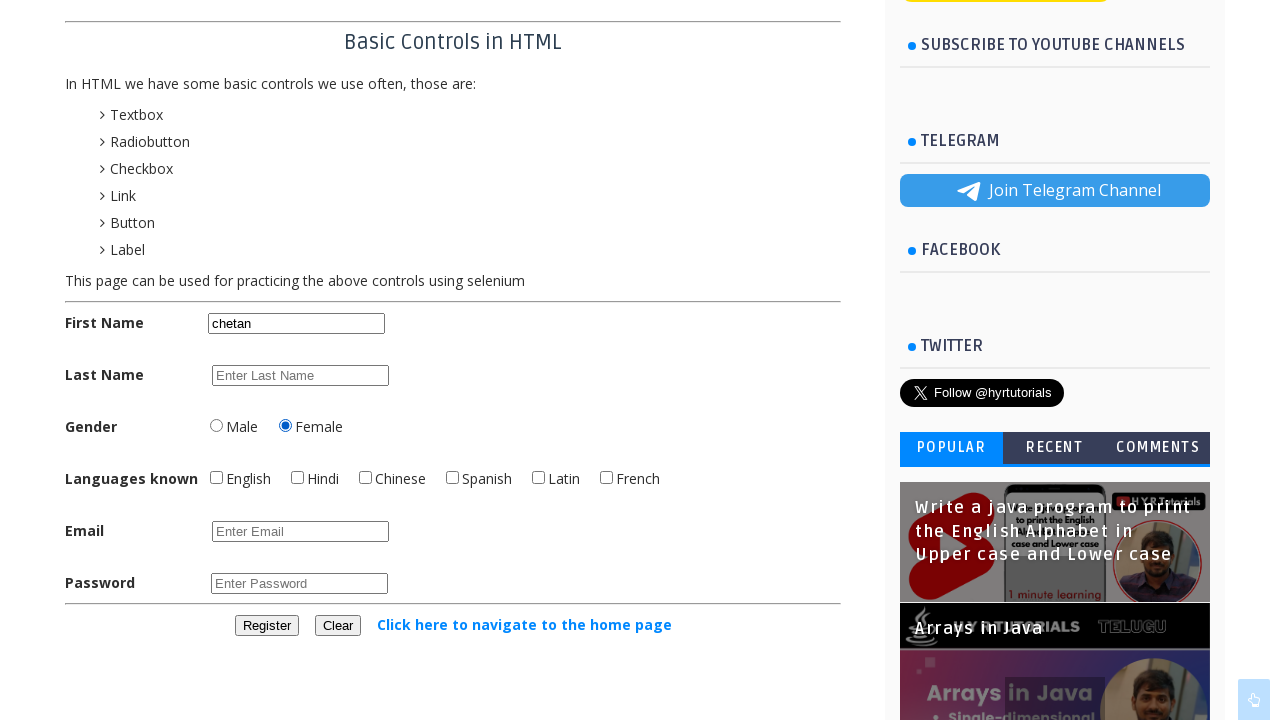

Checked Hindi language checkbox at (298, 478) on #hindichbx
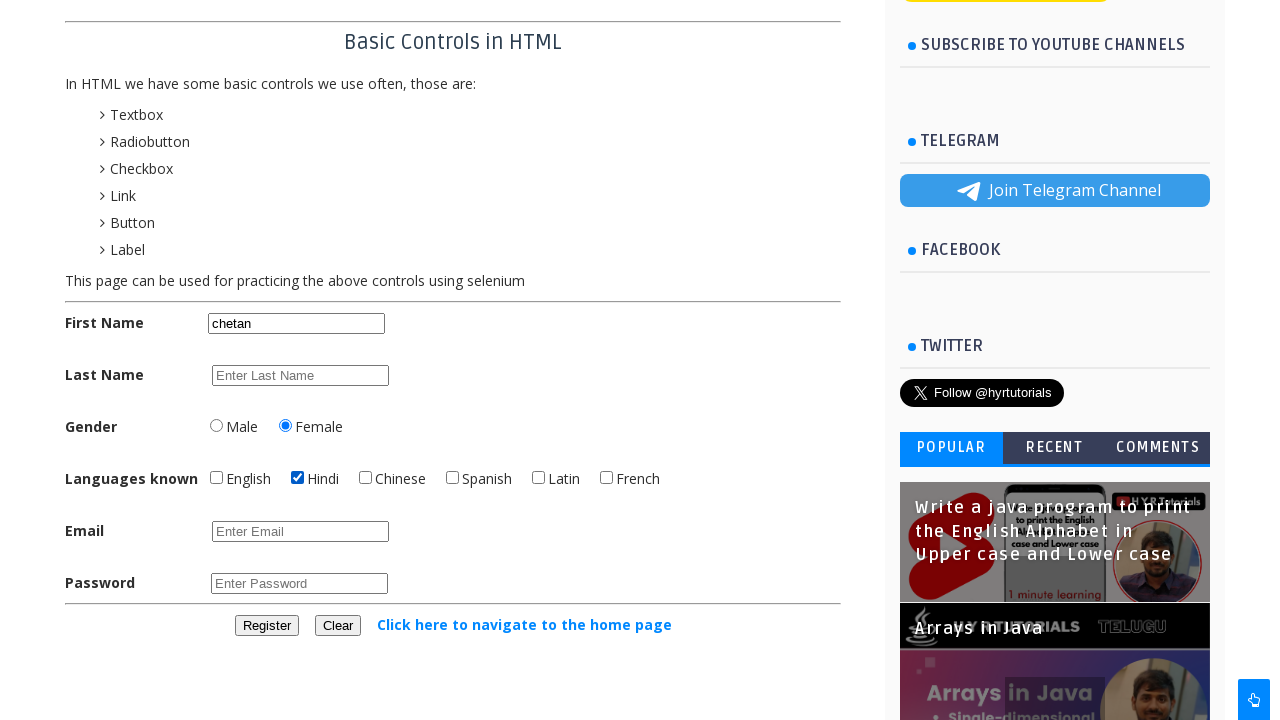

Clicked register button at (266, 626) on #registerbtn
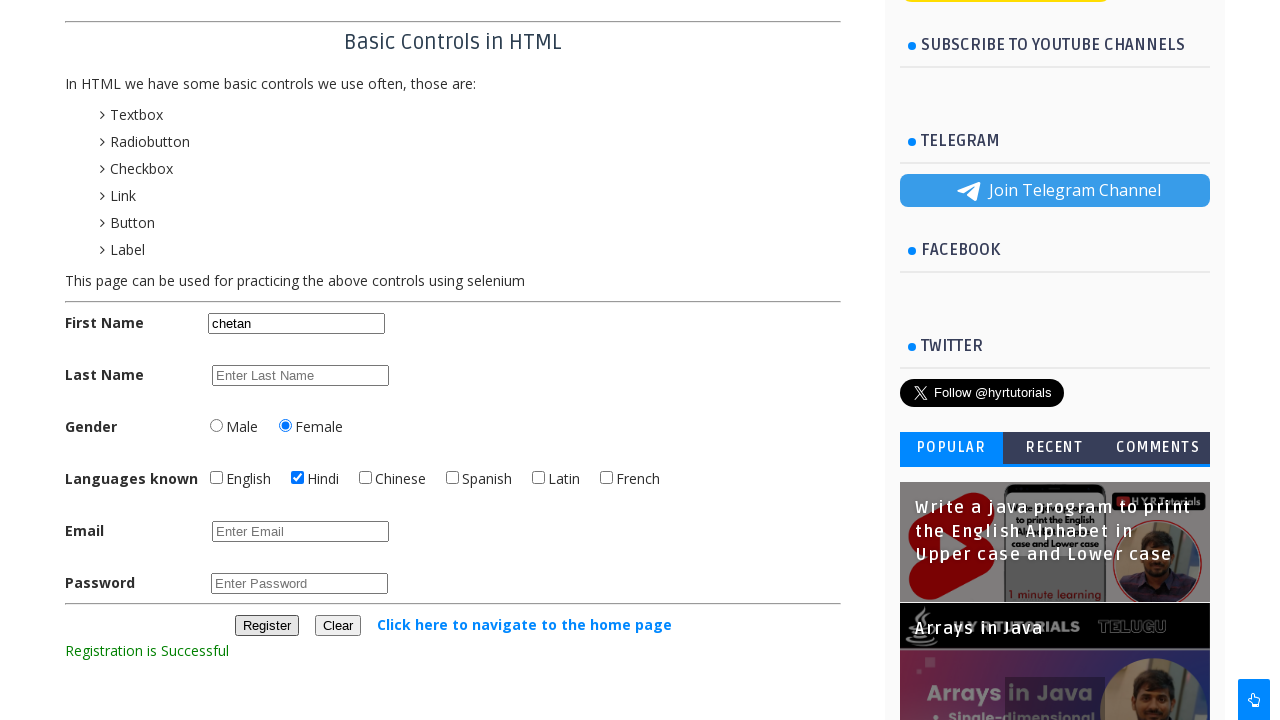

Clicked link to navigate to home page at (524, 624) on text=Click here to navigate to the home page
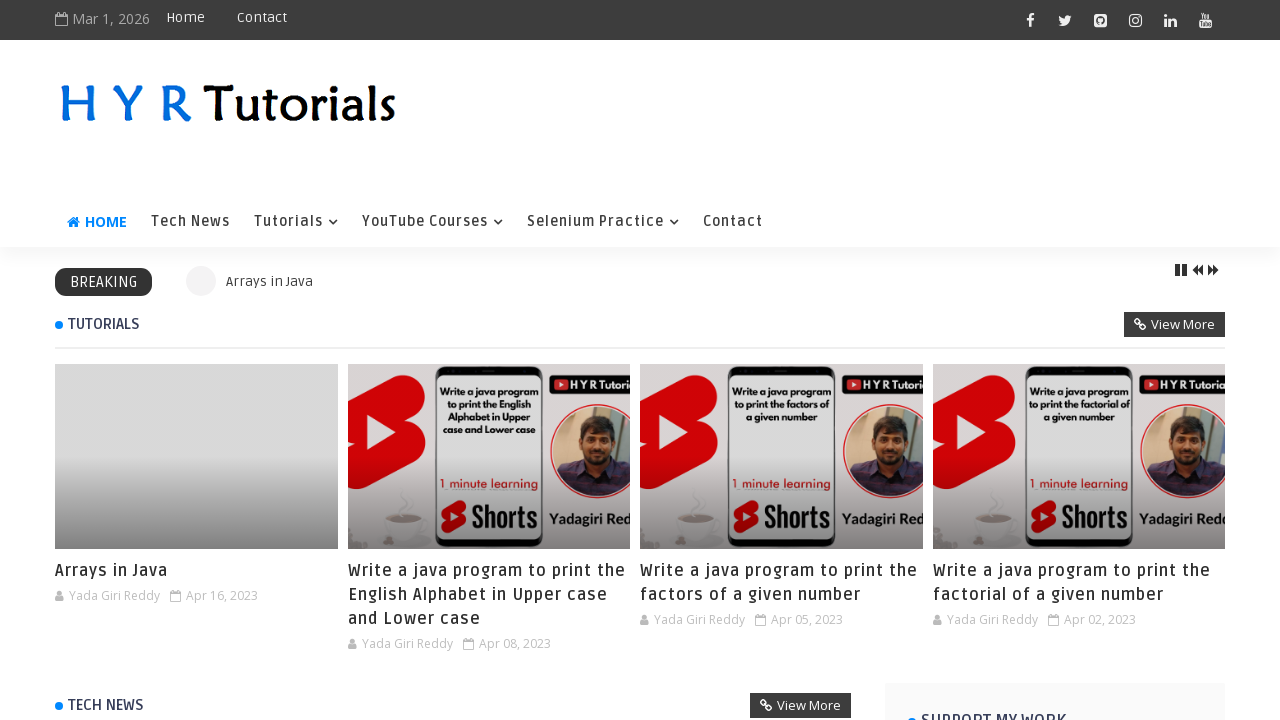

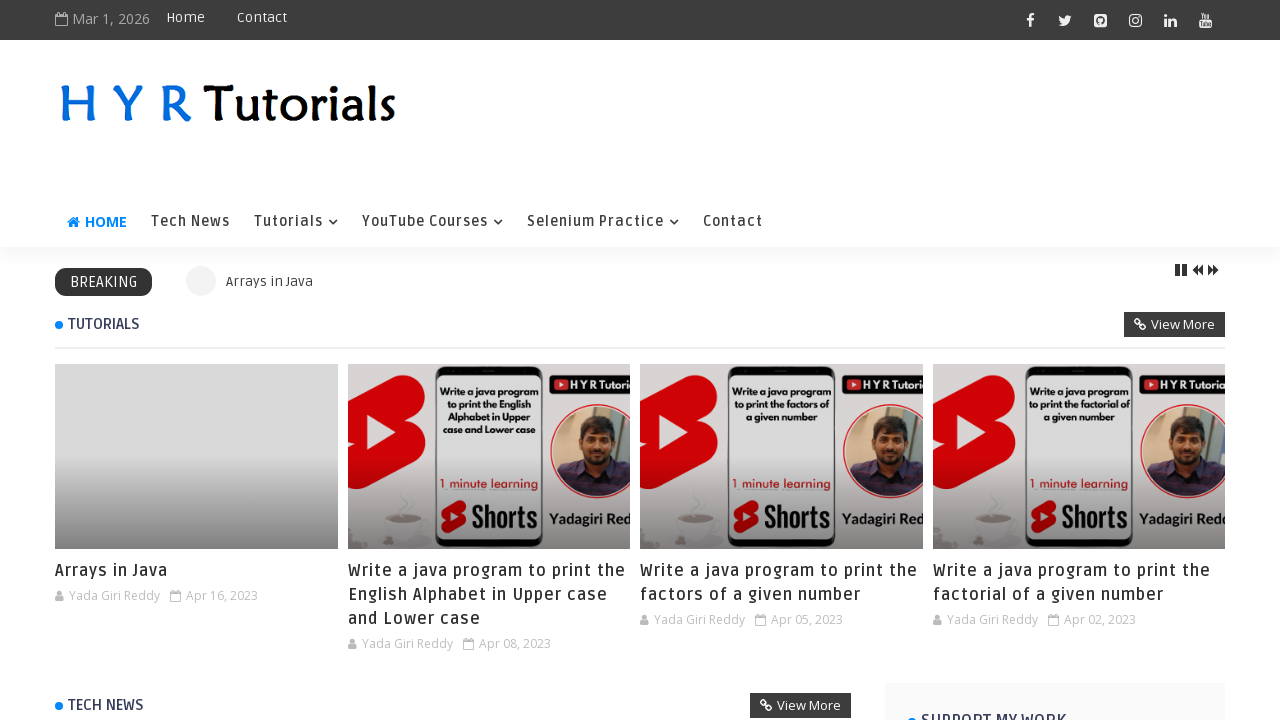